Tests double-click functionality on the search area tab to reveal the search title.

Starting URL: https://thecode.media/

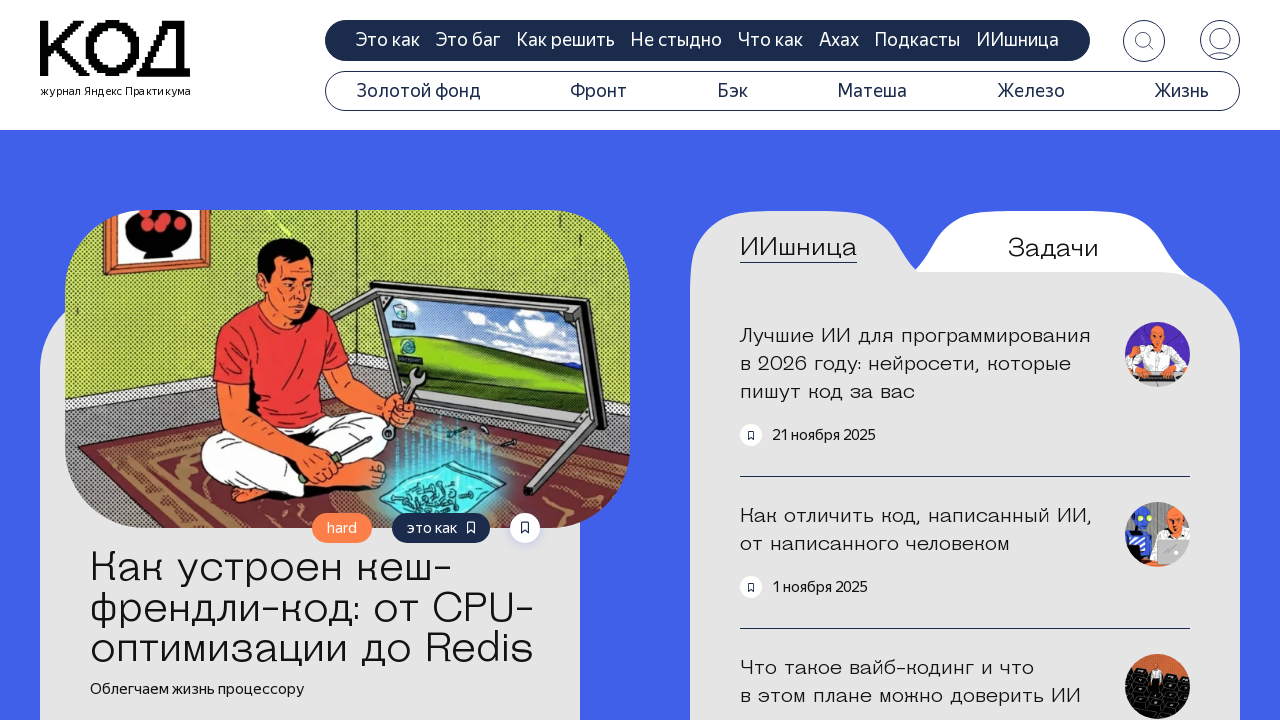

Double-clicked on the search area tab to reveal search title at (1053, 248) on .tab-questions
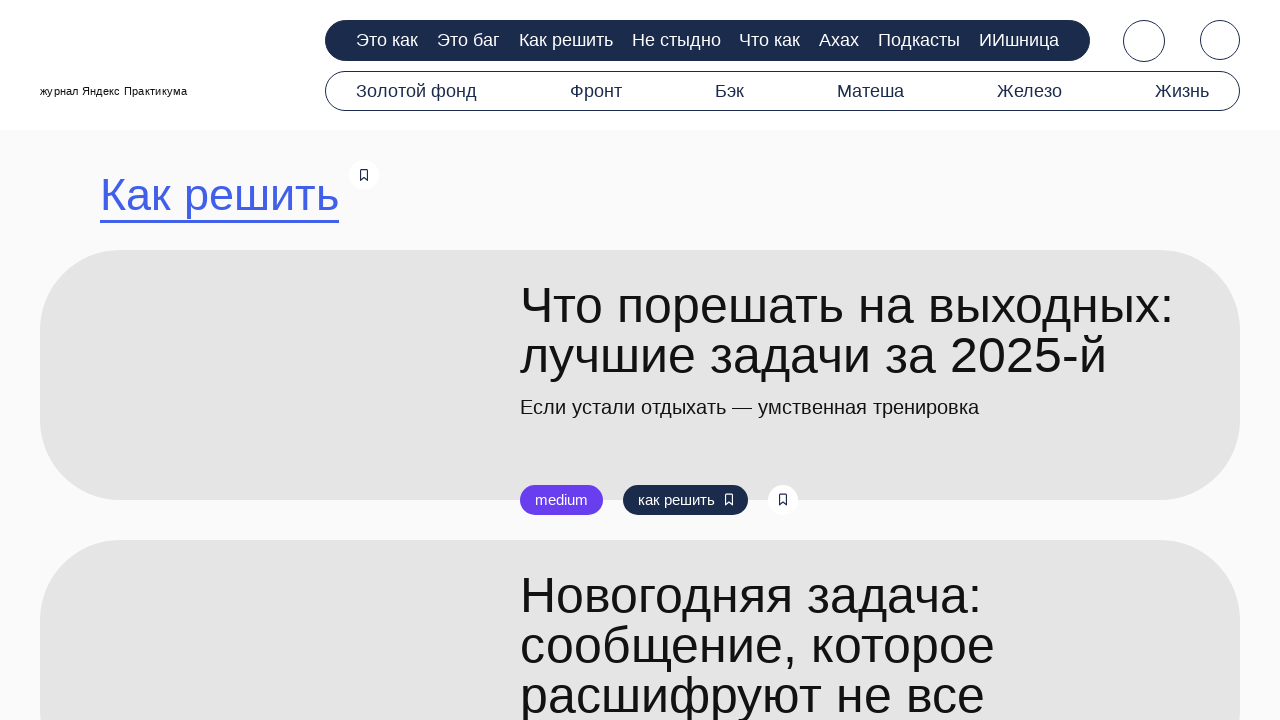

Search title appeared after double-click
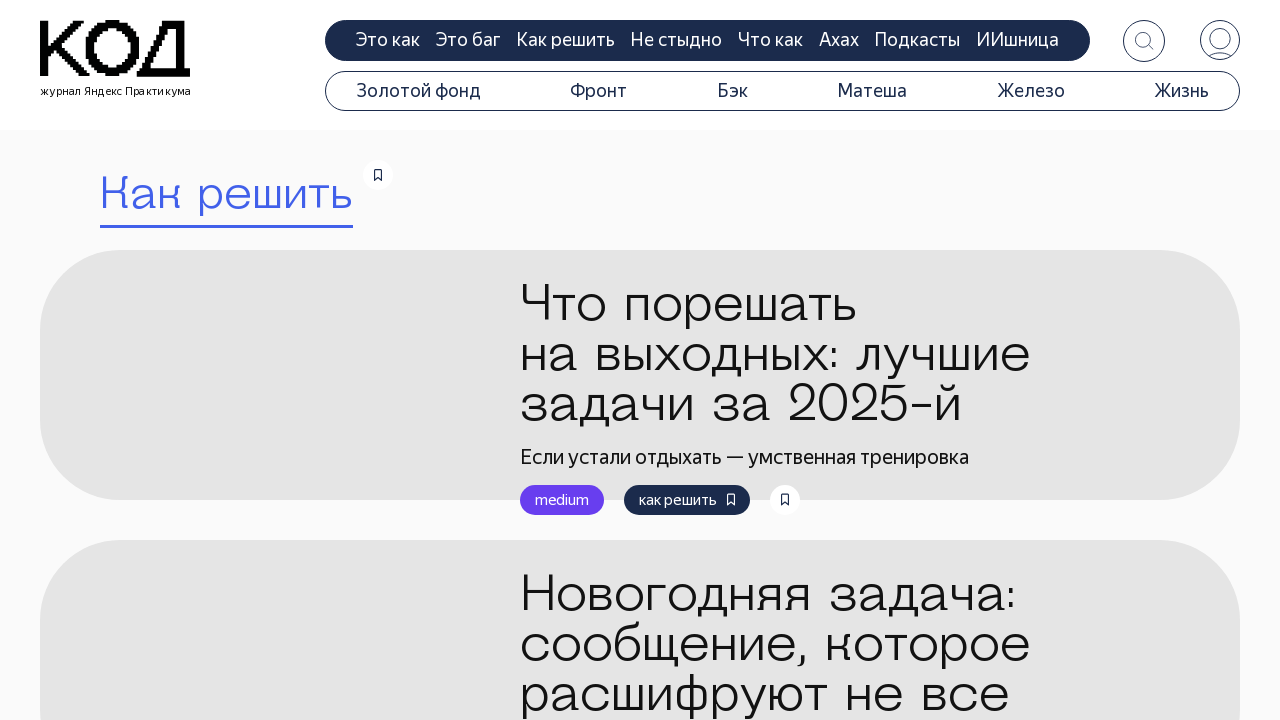

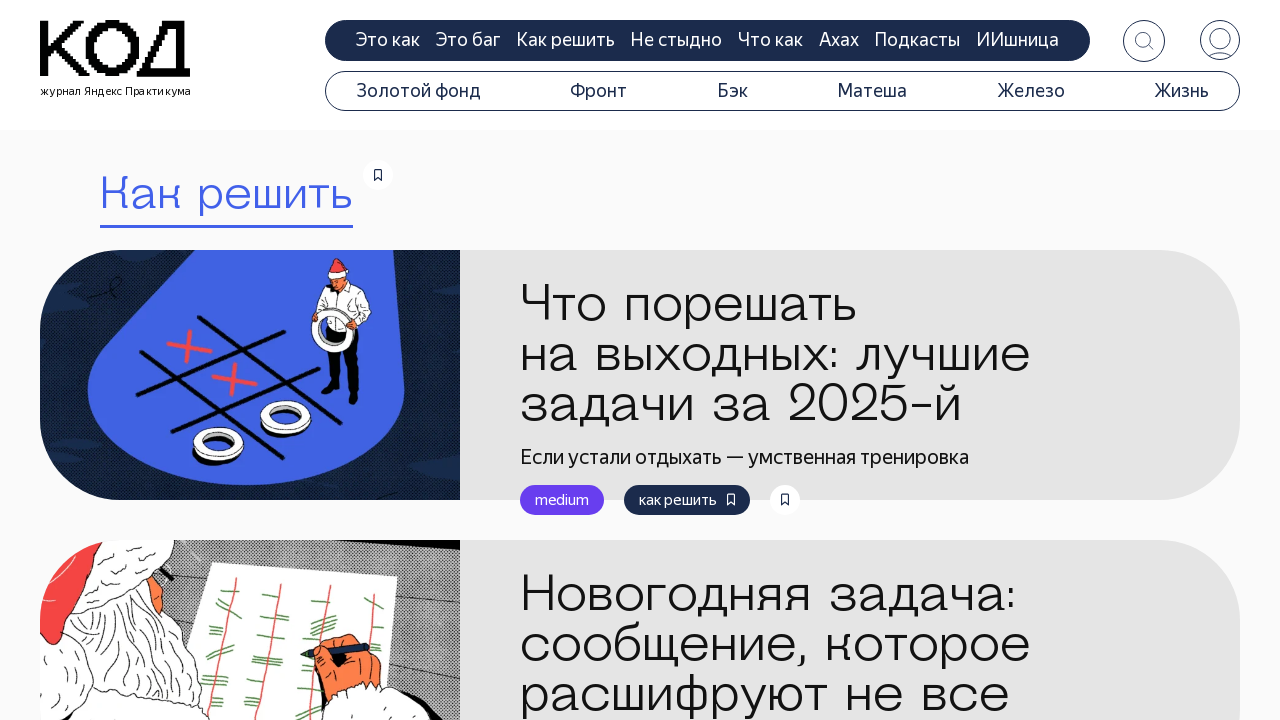